Tests autocomplete functionality by typing "bi" and waiting for suggestion list to appear

Starting URL: https://rahulshettyacademy.com/AutomationPractice/

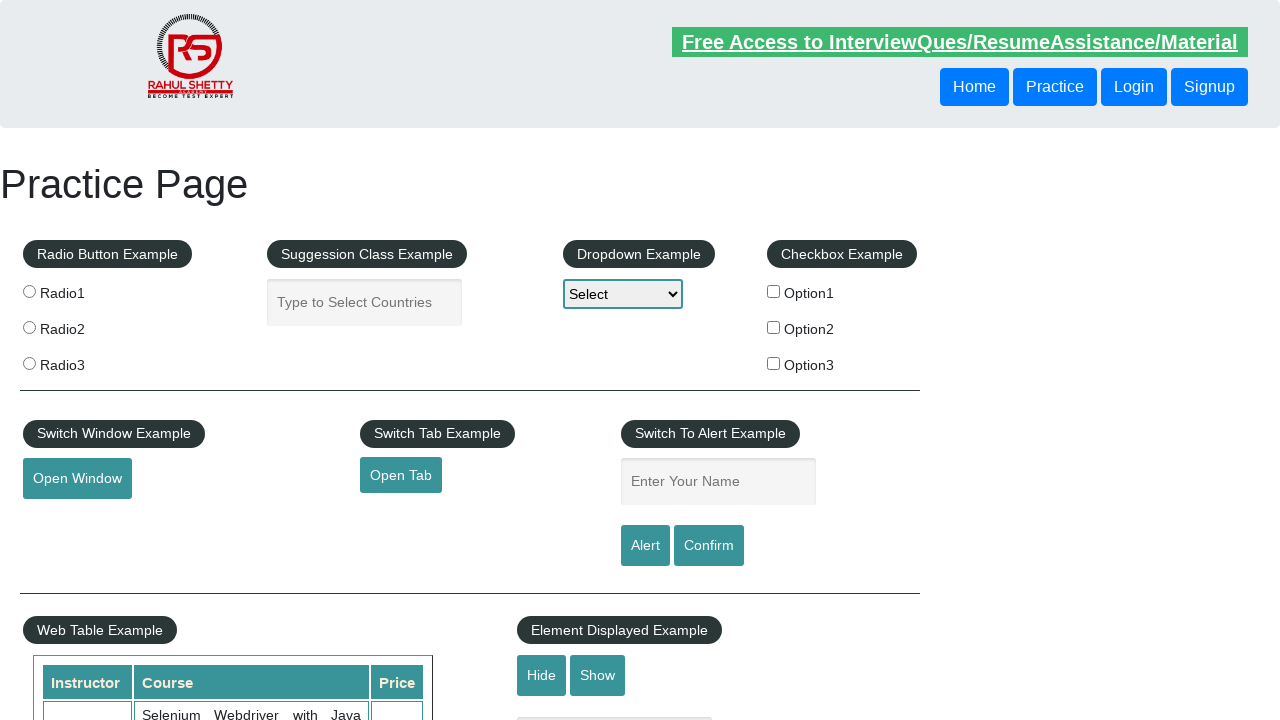

Typed 'bi' in autocomplete field on #autocomplete
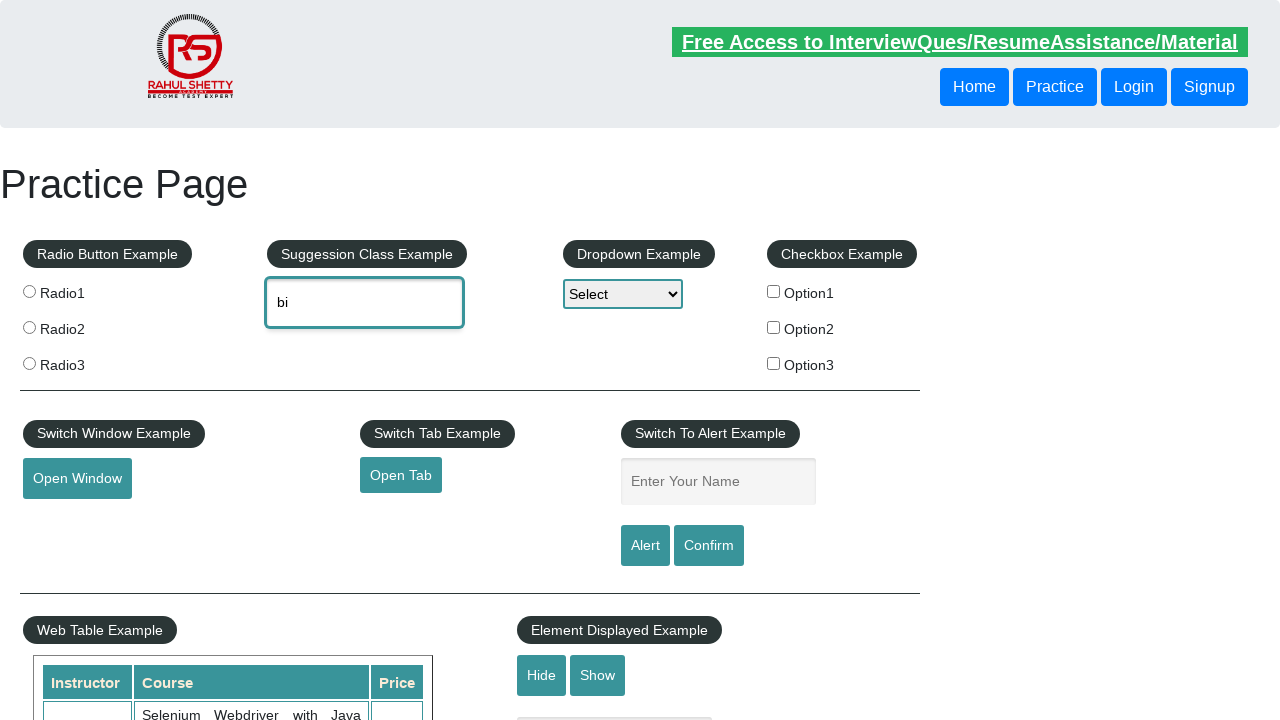

Autocomplete suggestion list appeared
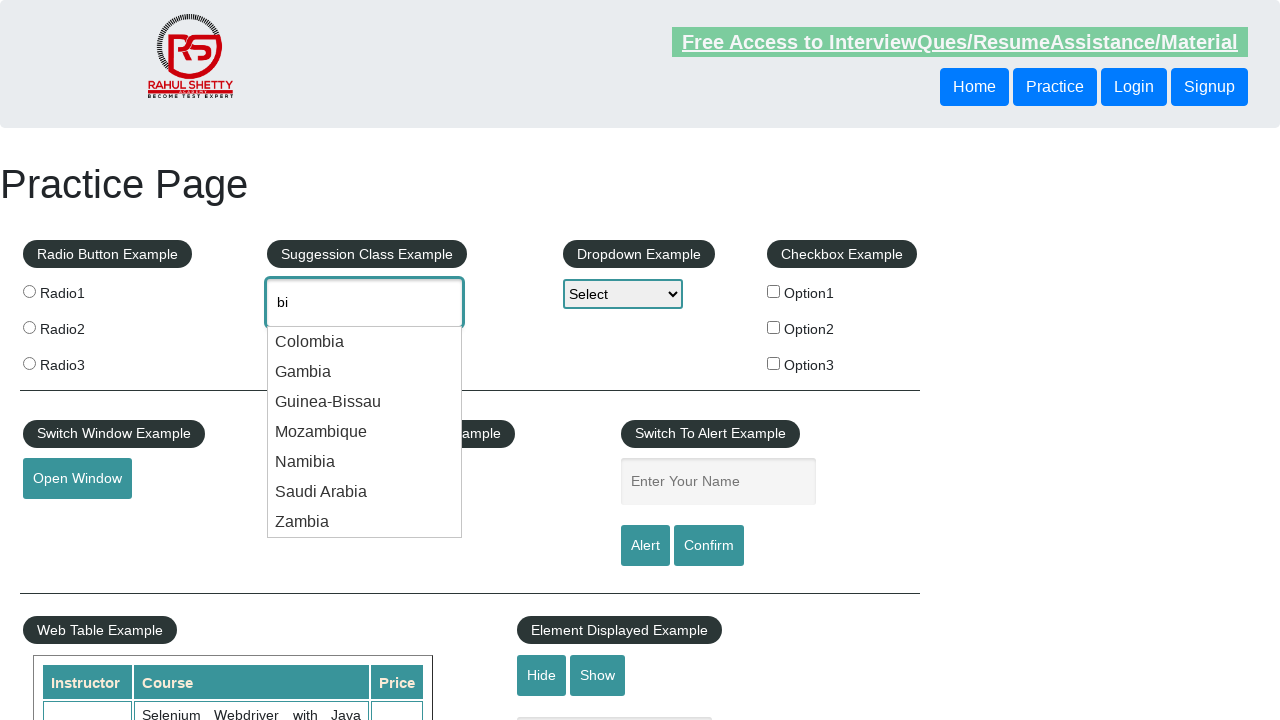

Retrieved all suggestion items - Total: 7
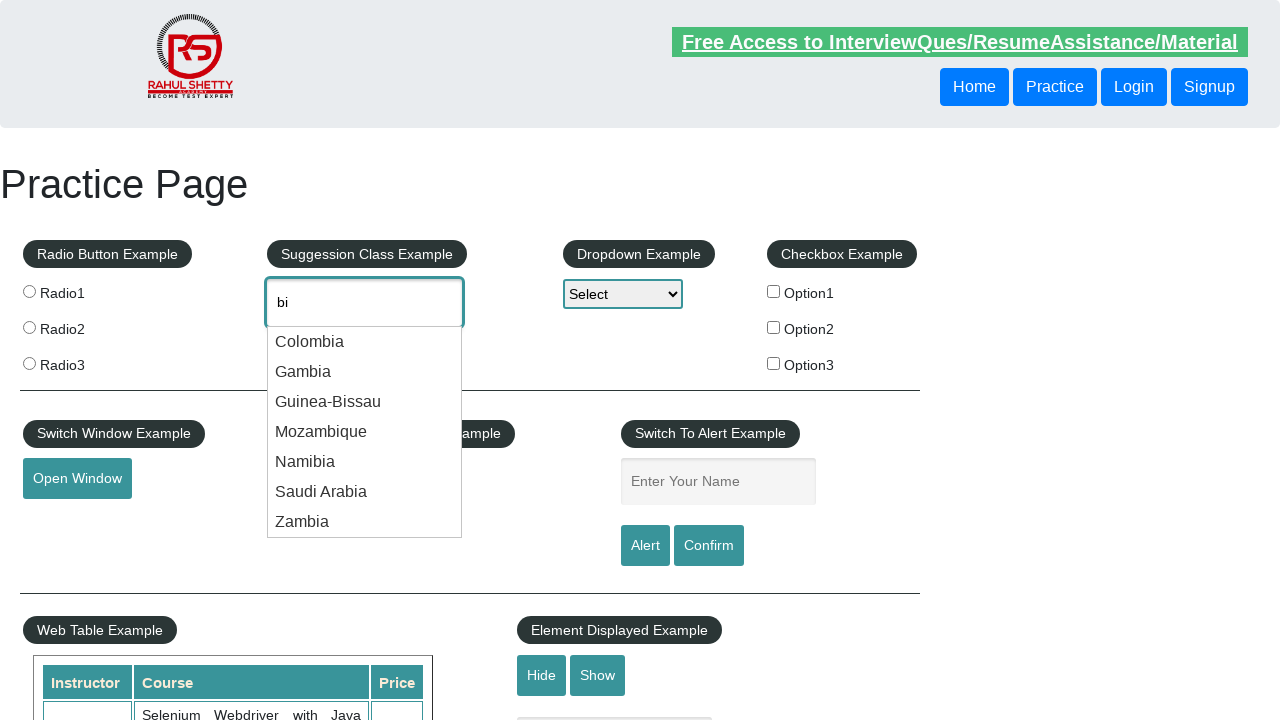

AutoSuggestion Text: Colombia
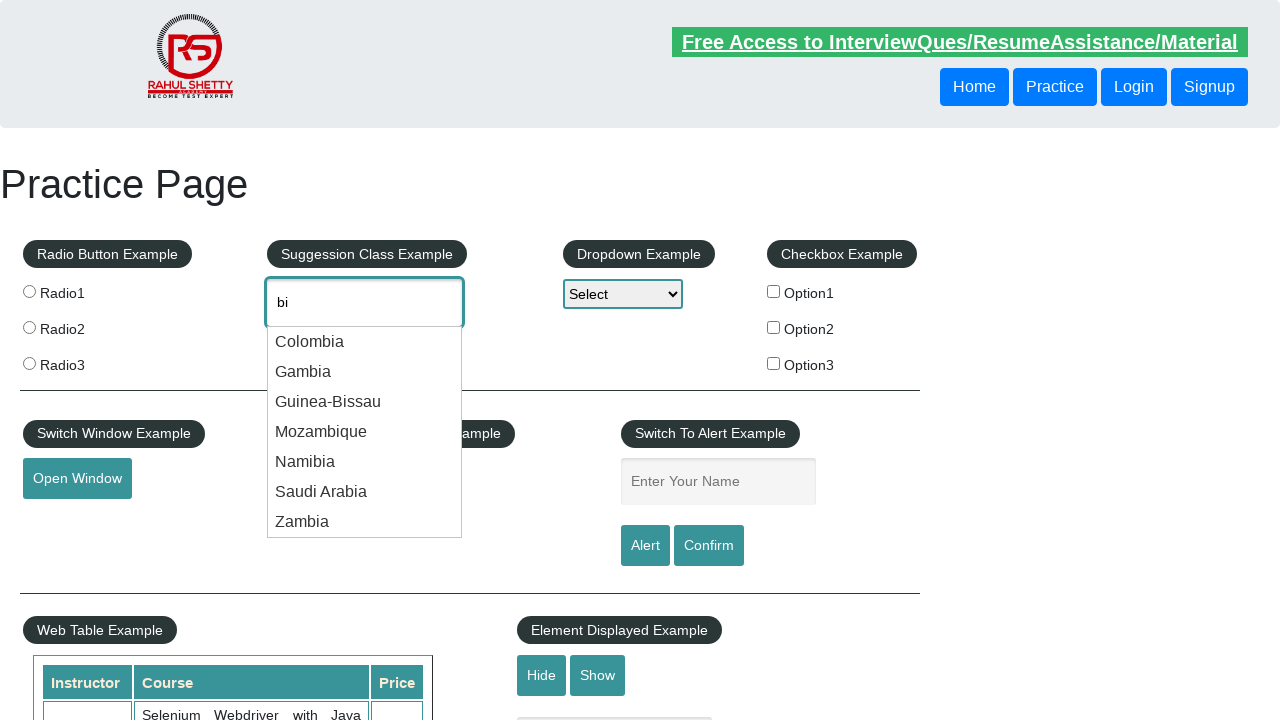

AutoSuggestion Text: Gambia
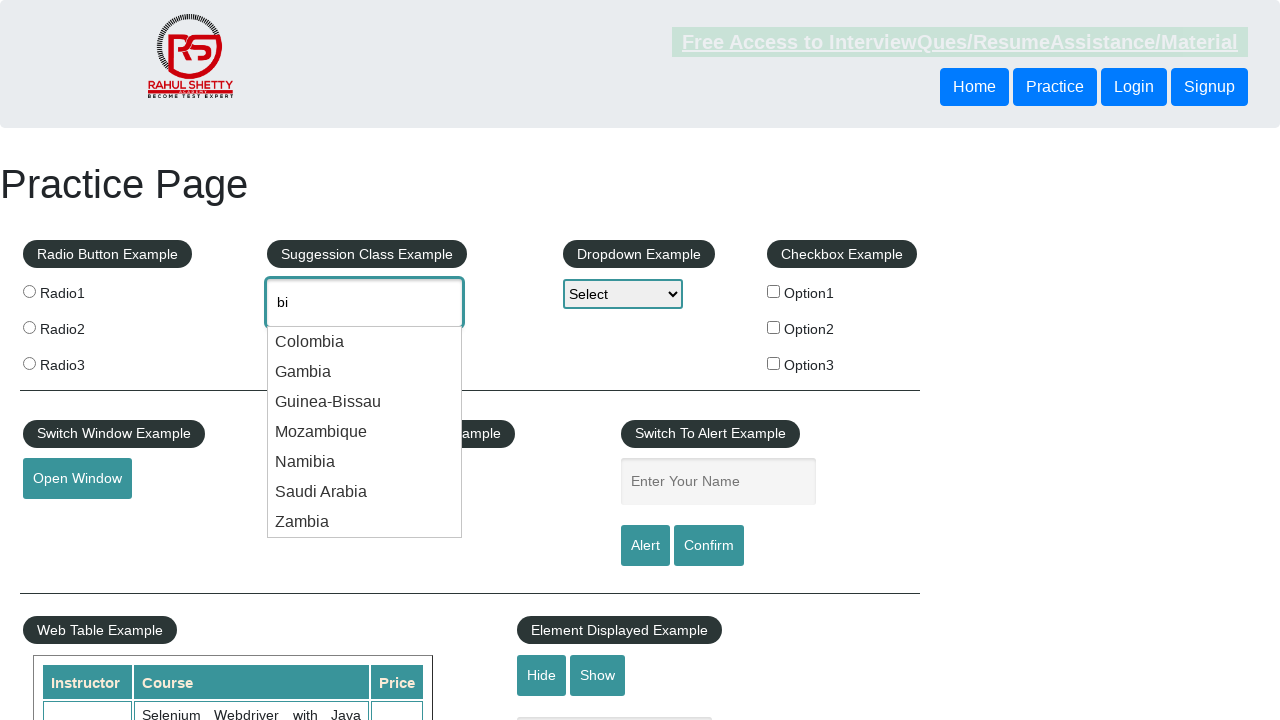

AutoSuggestion Text: Guinea-Bissau
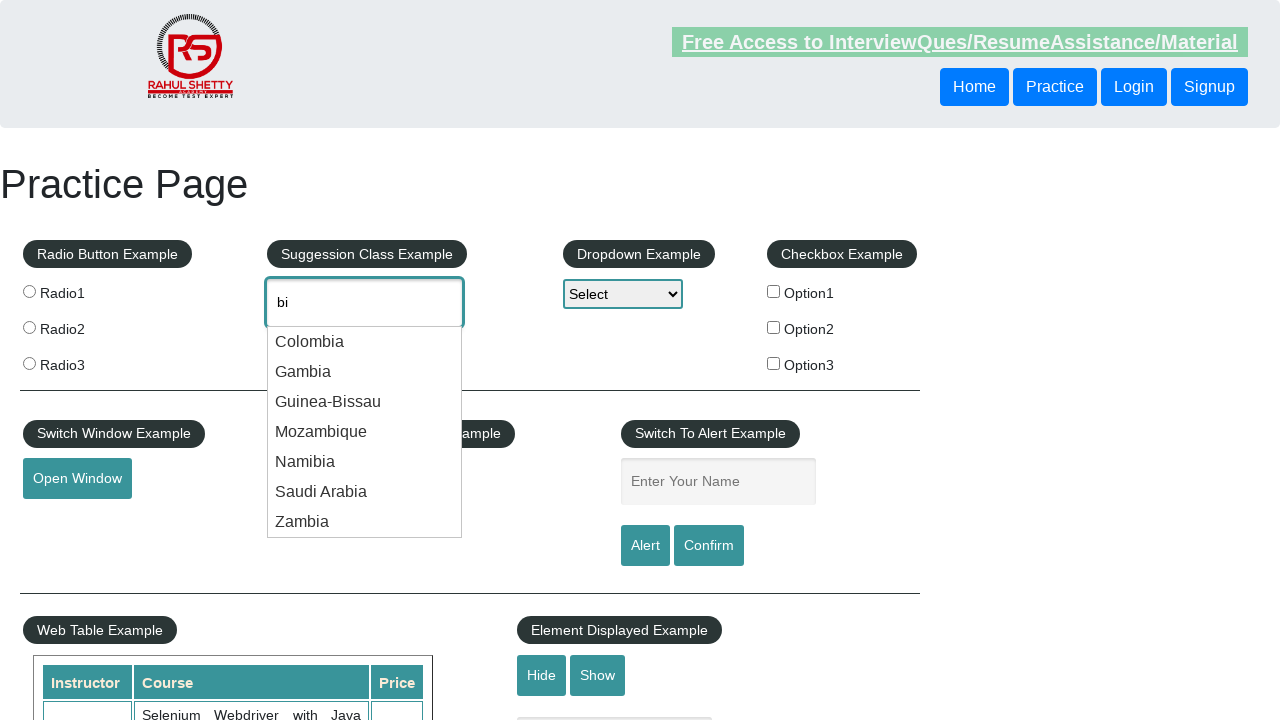

AutoSuggestion Text: Mozambique
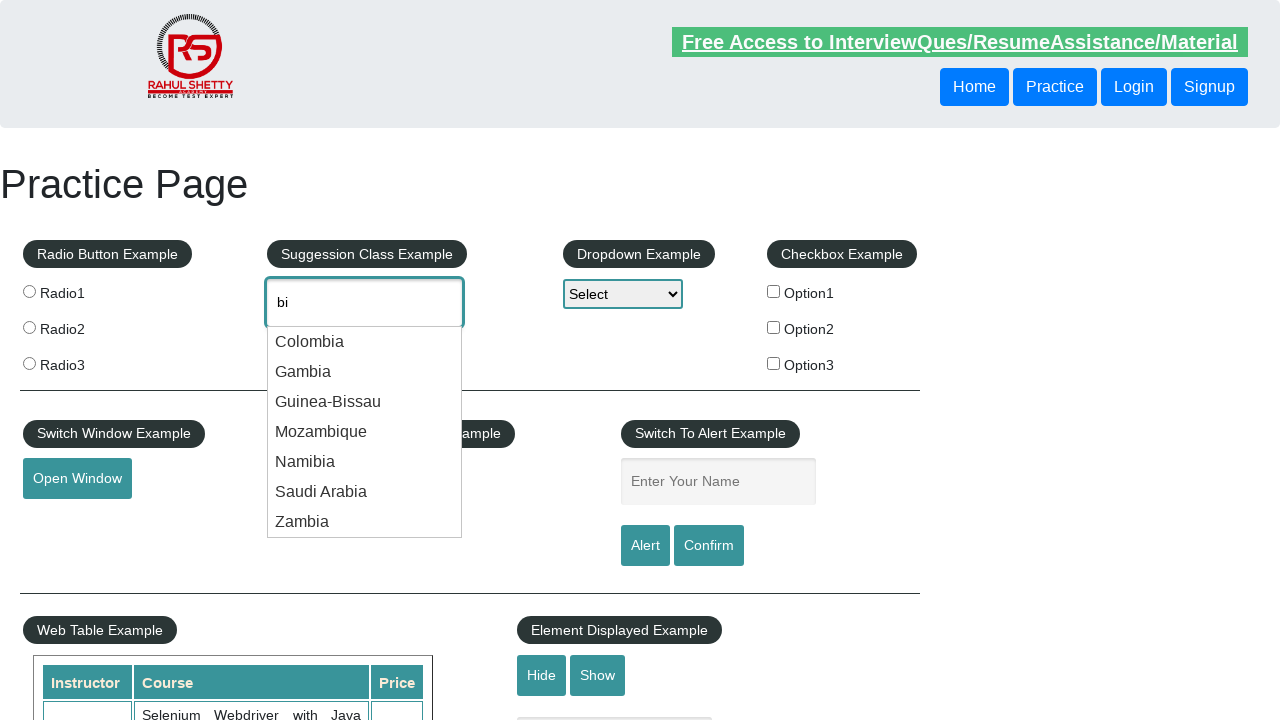

AutoSuggestion Text: Namibia
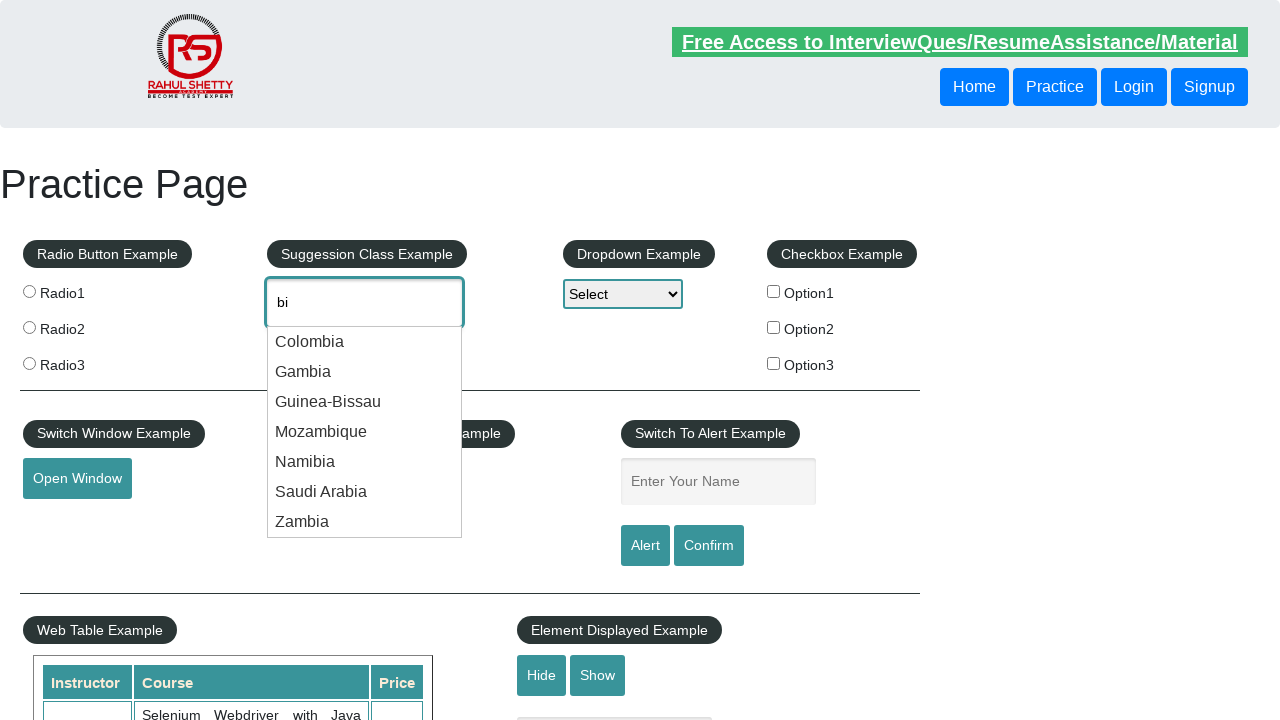

AutoSuggestion Text: Saudi Arabia
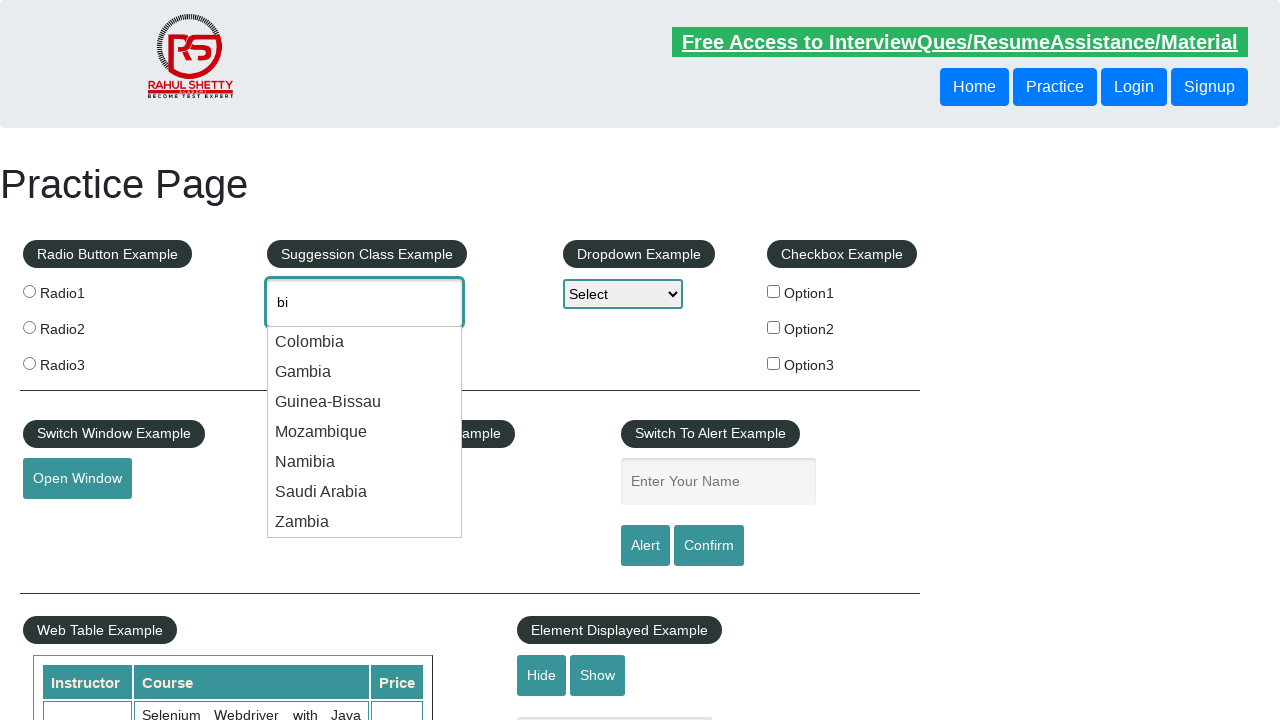

AutoSuggestion Text: Zambia
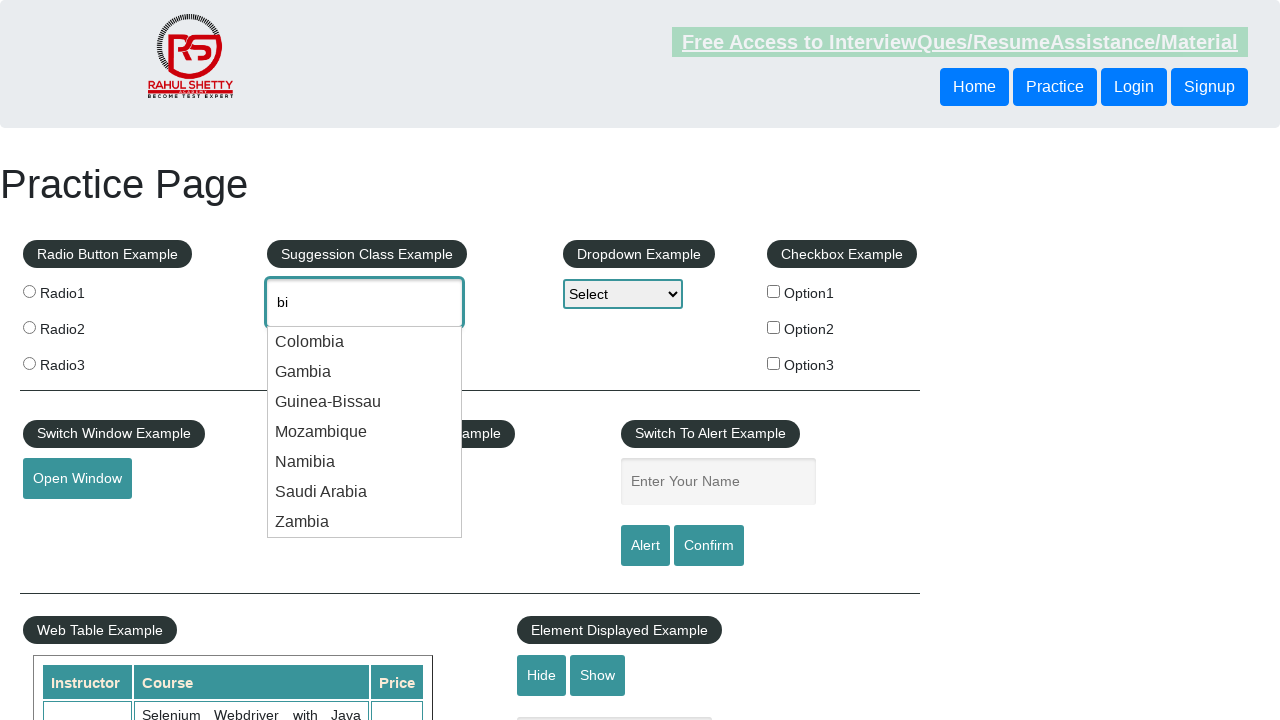

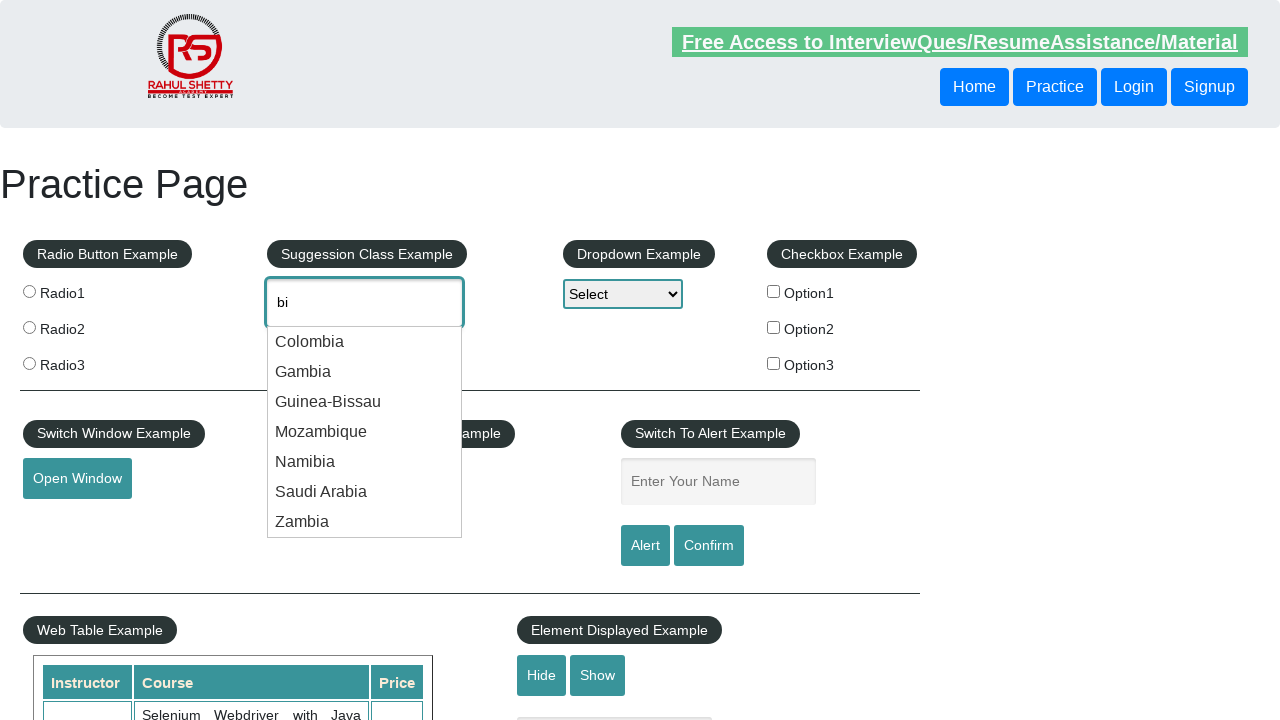